Verifies that the registration page displays correctly by clicking the Register link and checking for the "Signing up is easy!" message

Starting URL: https://parabank.parasoft.com/parabank/index.htm

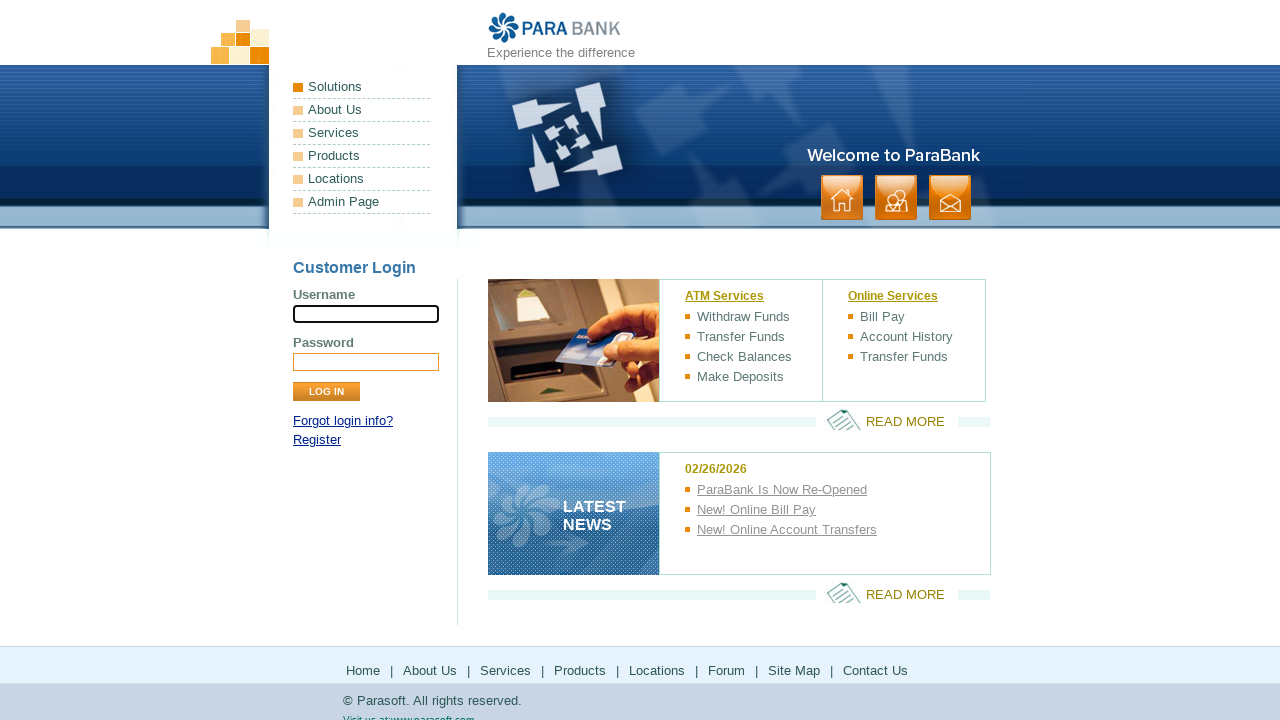

Clicked the Register link at (317, 440) on xpath=//a[contains(text(),'Register')]
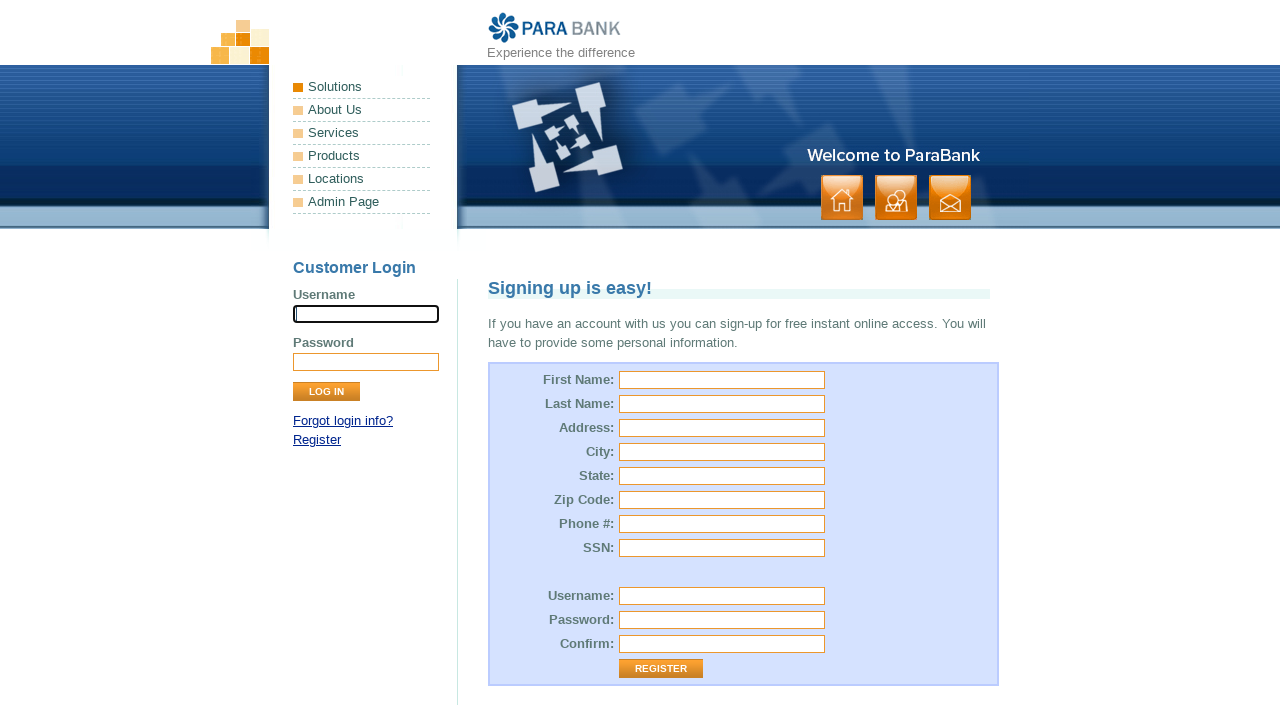

Waited for title element to load
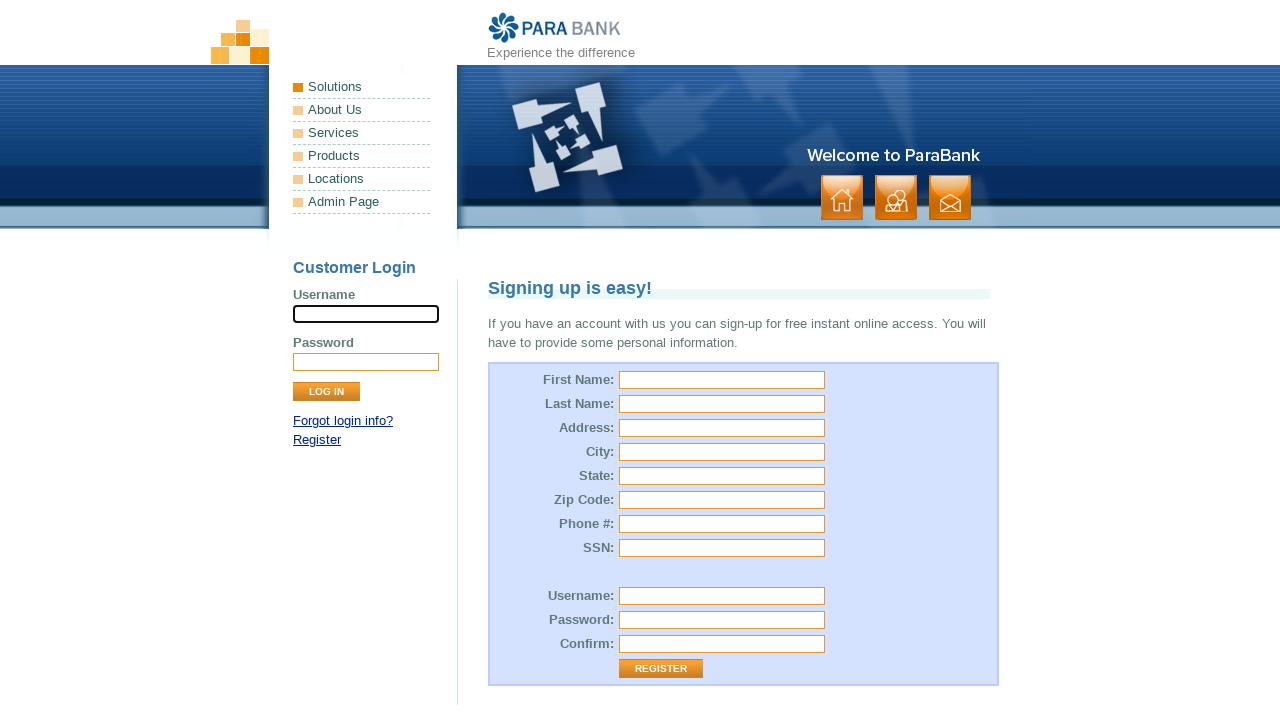

Located the title element
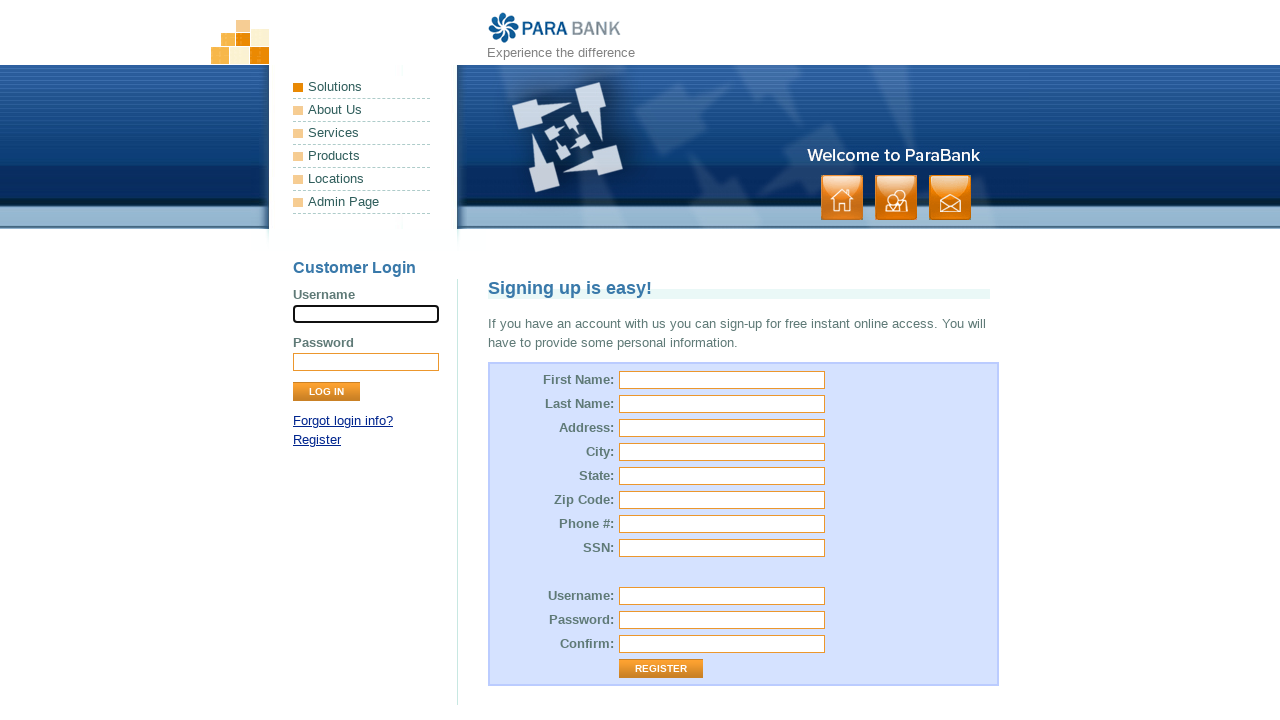

Verified that title text is 'Signing up is easy!'
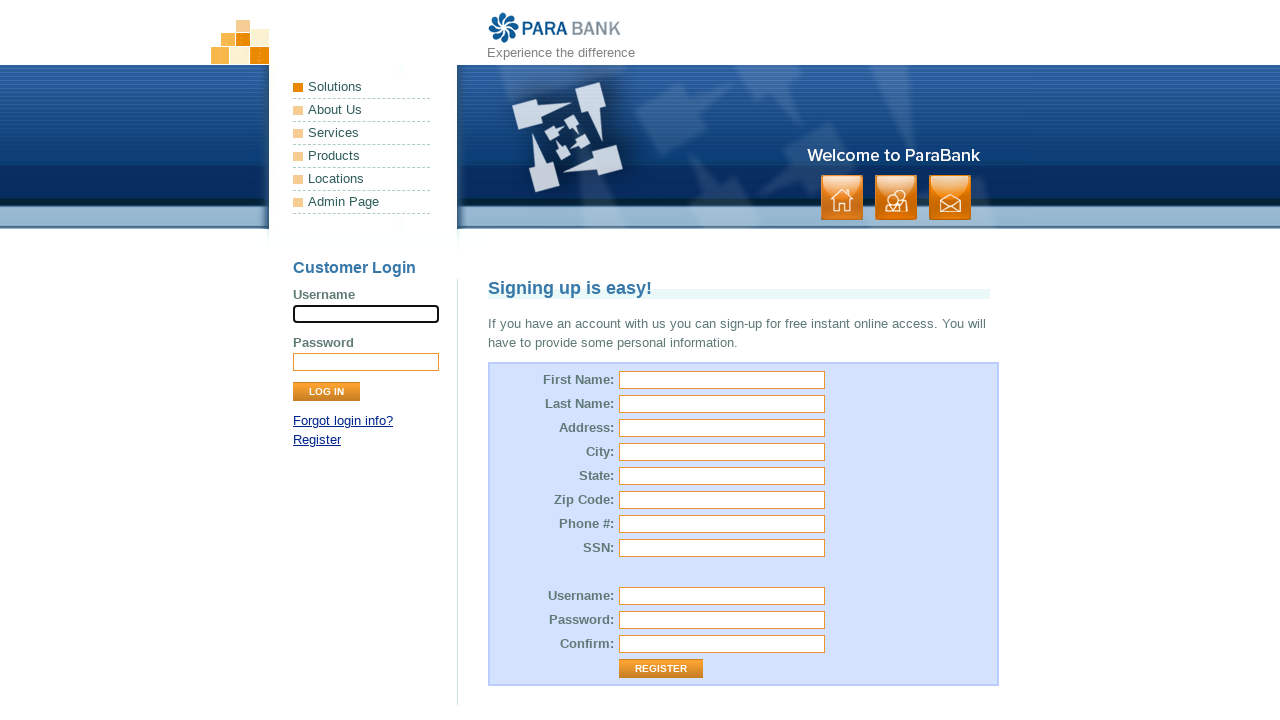

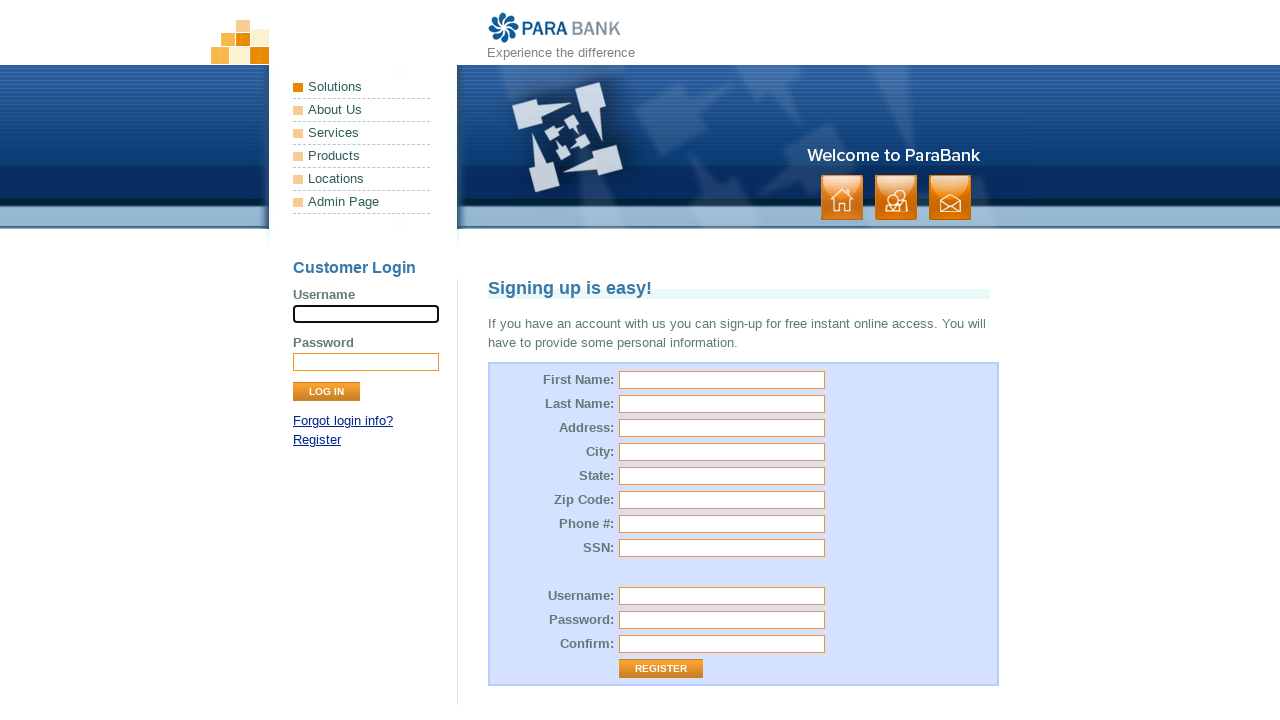